Tests a registration form by filling in first name, last name, and email fields, then submitting and verifying the success message.

Starting URL: http://suninjuly.github.io/registration1.html

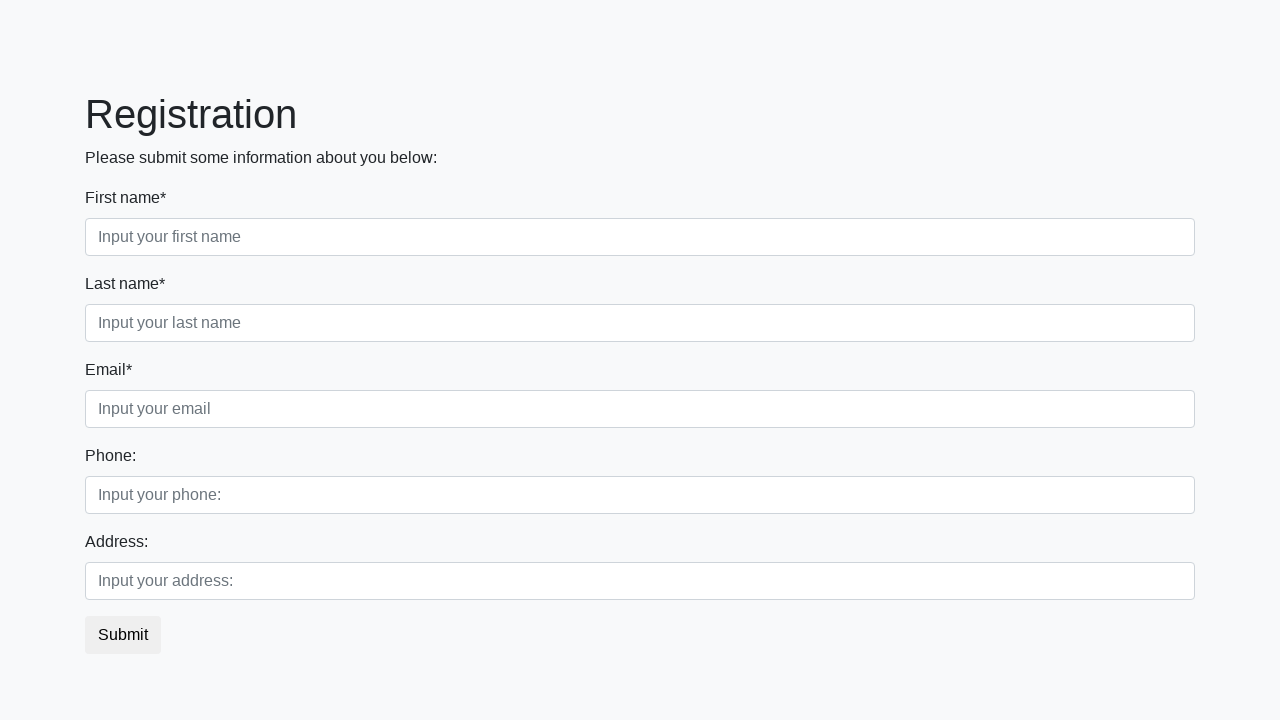

Filled first name field with 'John' on [placeholder='Input your first name']
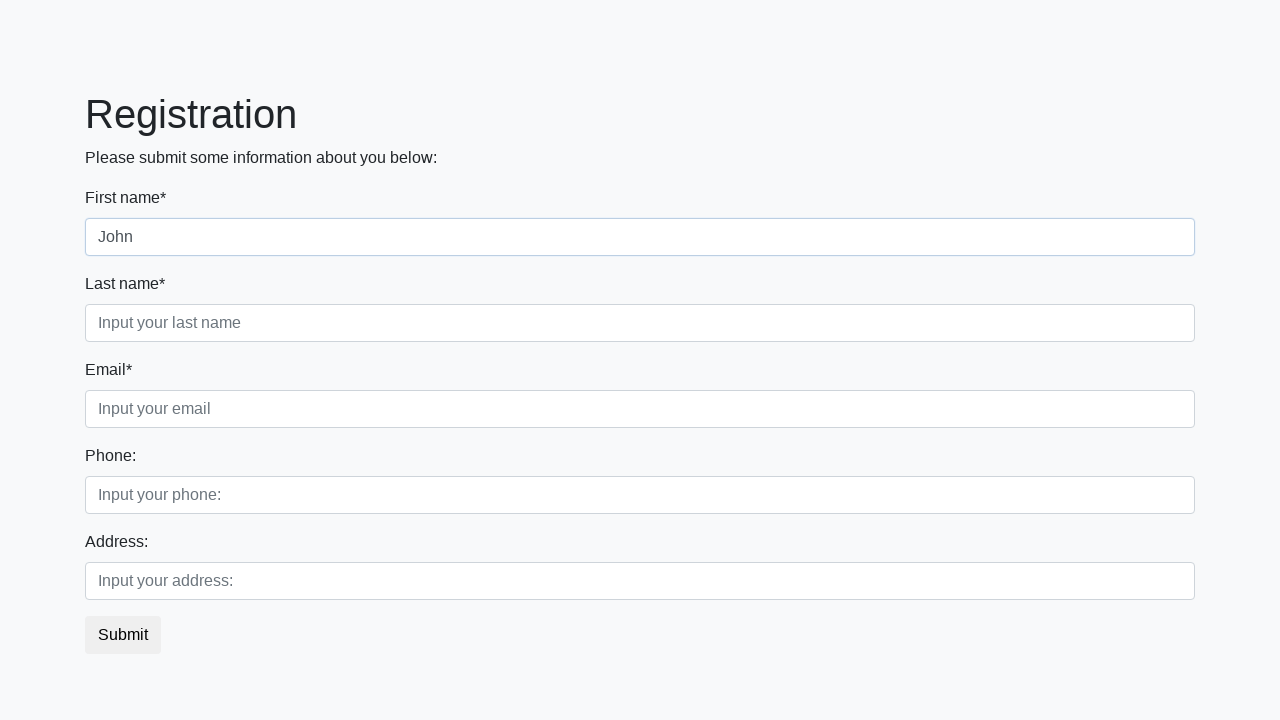

Filled last name field with 'Smith' on [placeholder='Input your last name']
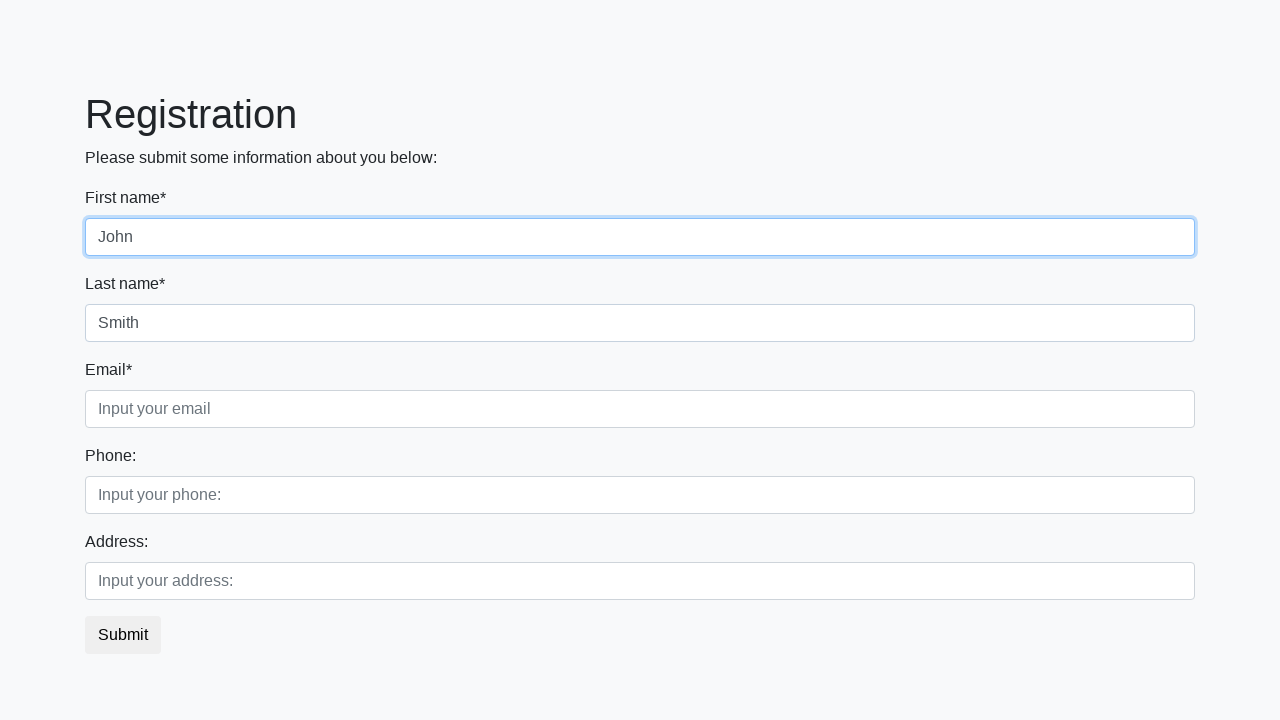

Filled email field with 'john.smith@example.com' on [placeholder='Input your email']
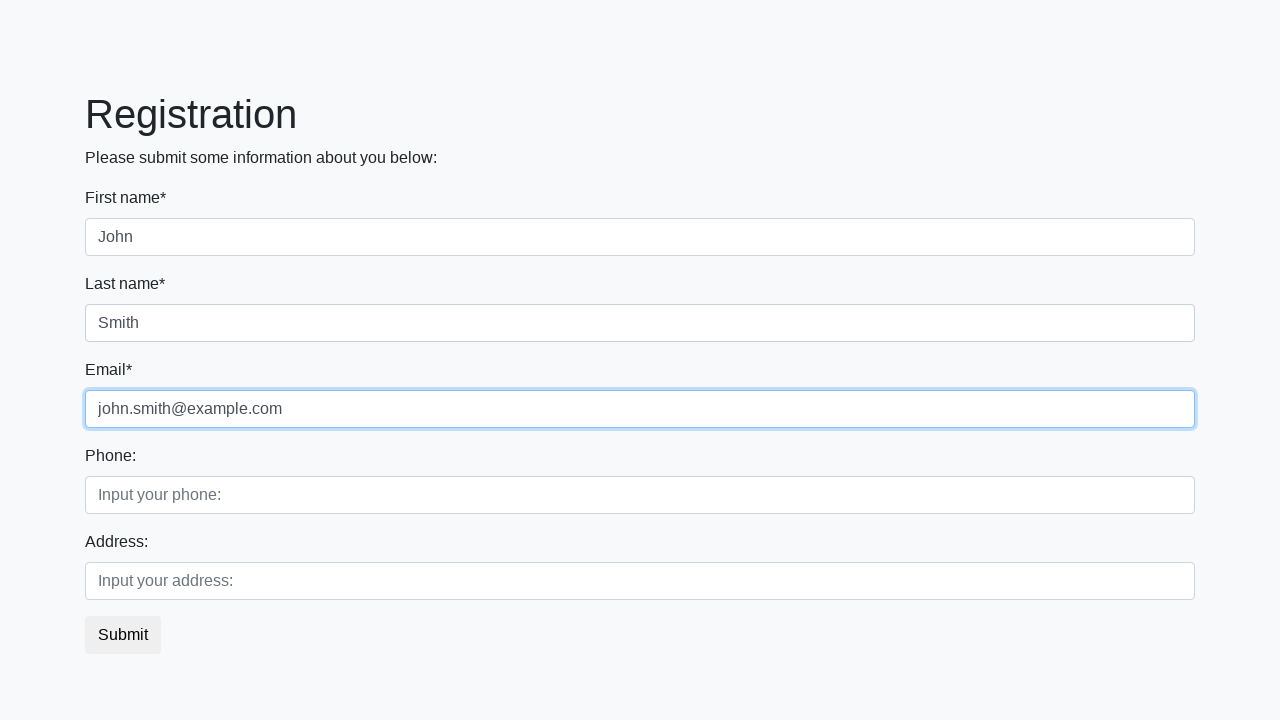

Clicked submit button to register at (123, 635) on button.btn
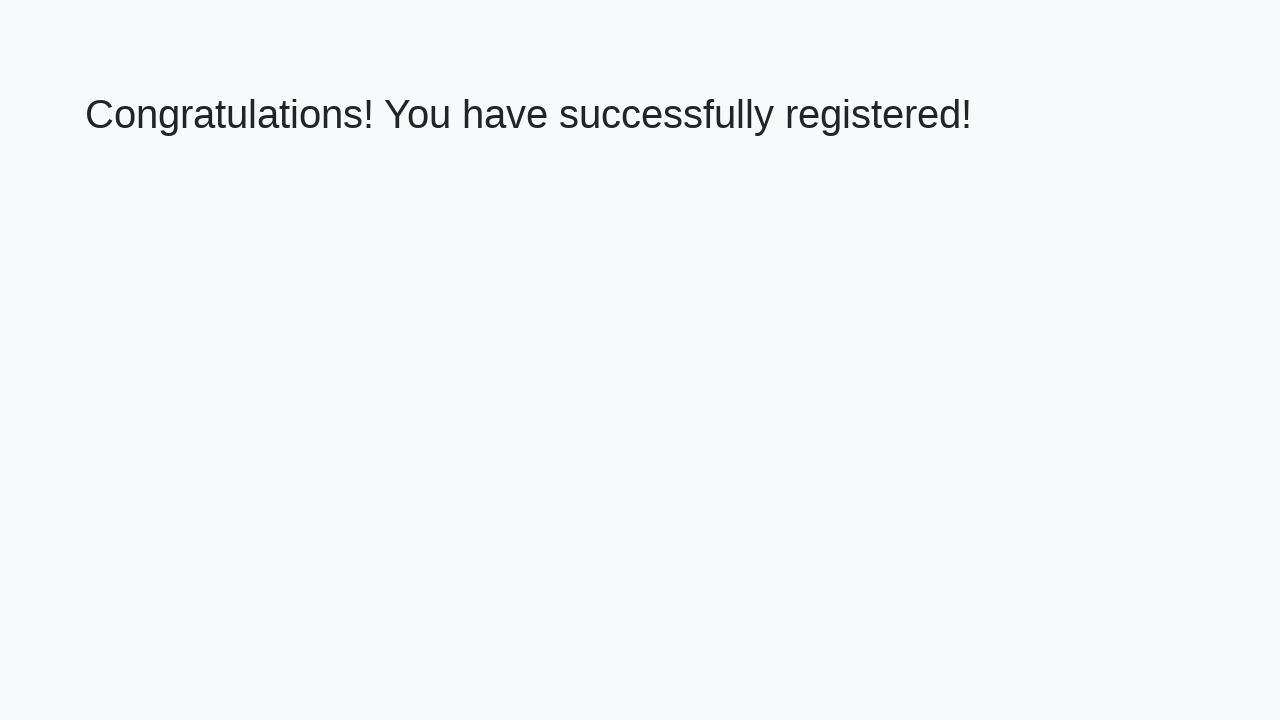

Success message heading loaded
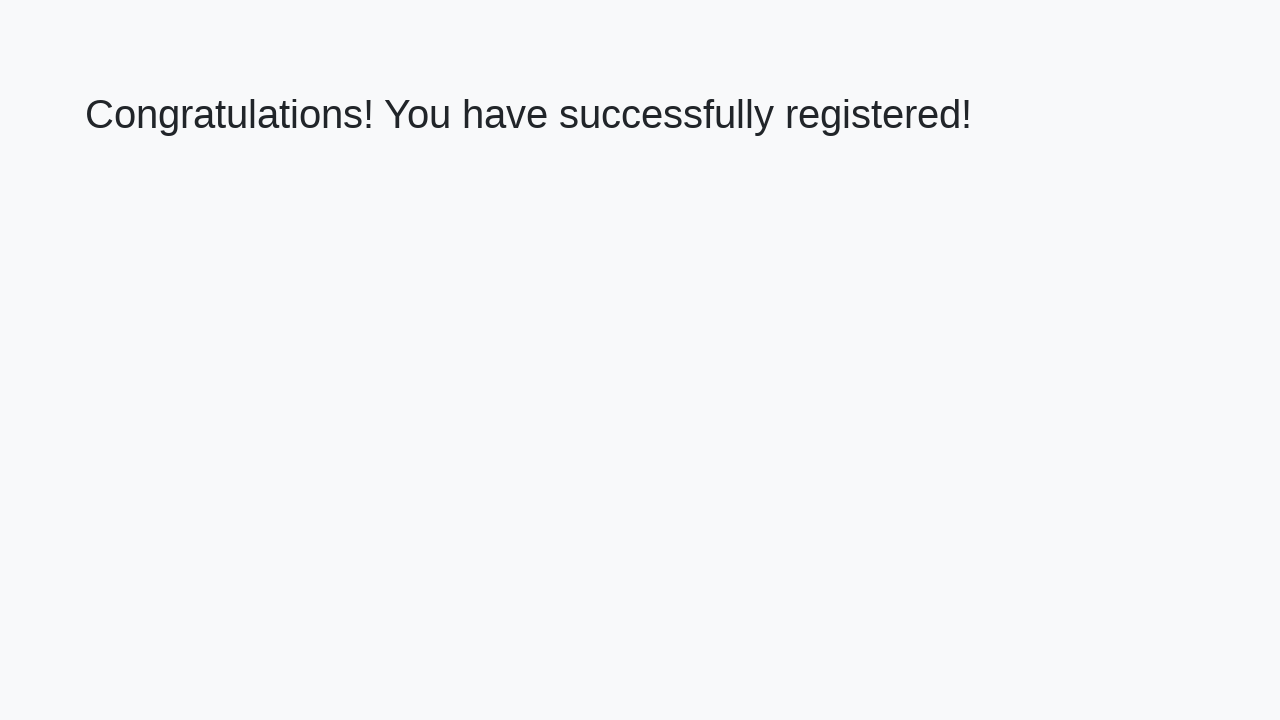

Retrieved success message text: 'Congratulations! You have successfully registered!'
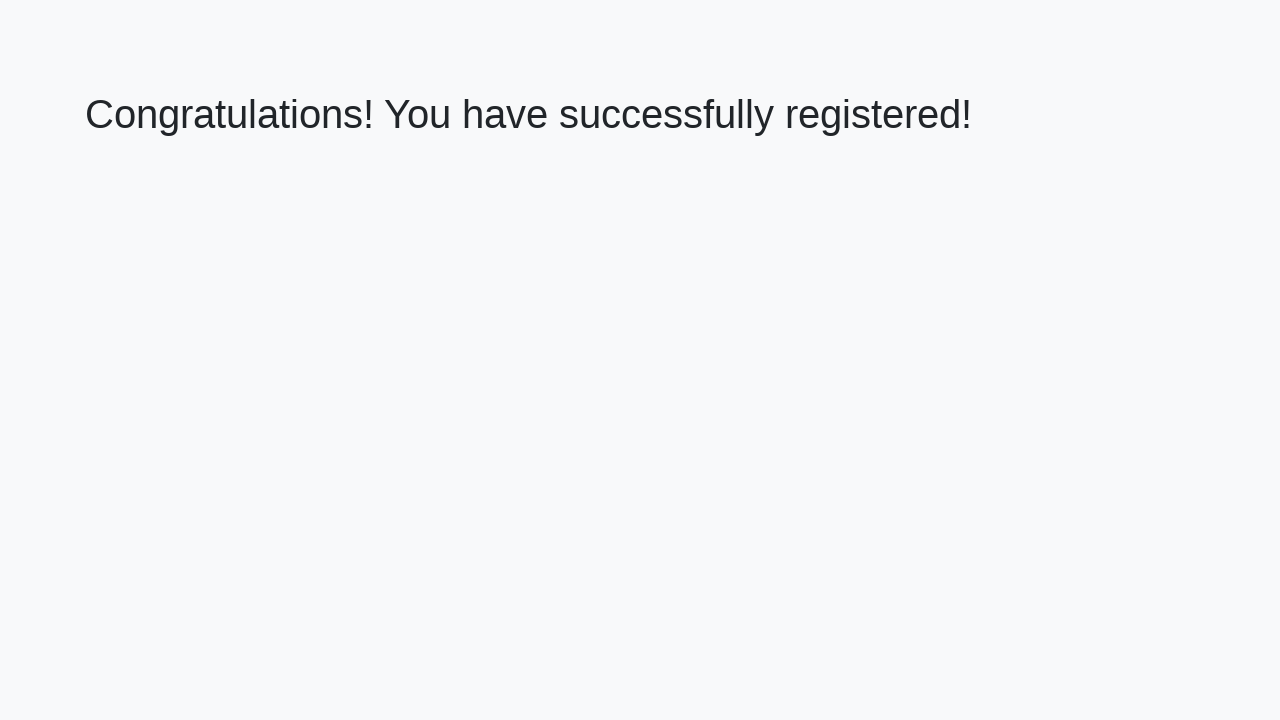

Verified success message matches expected text
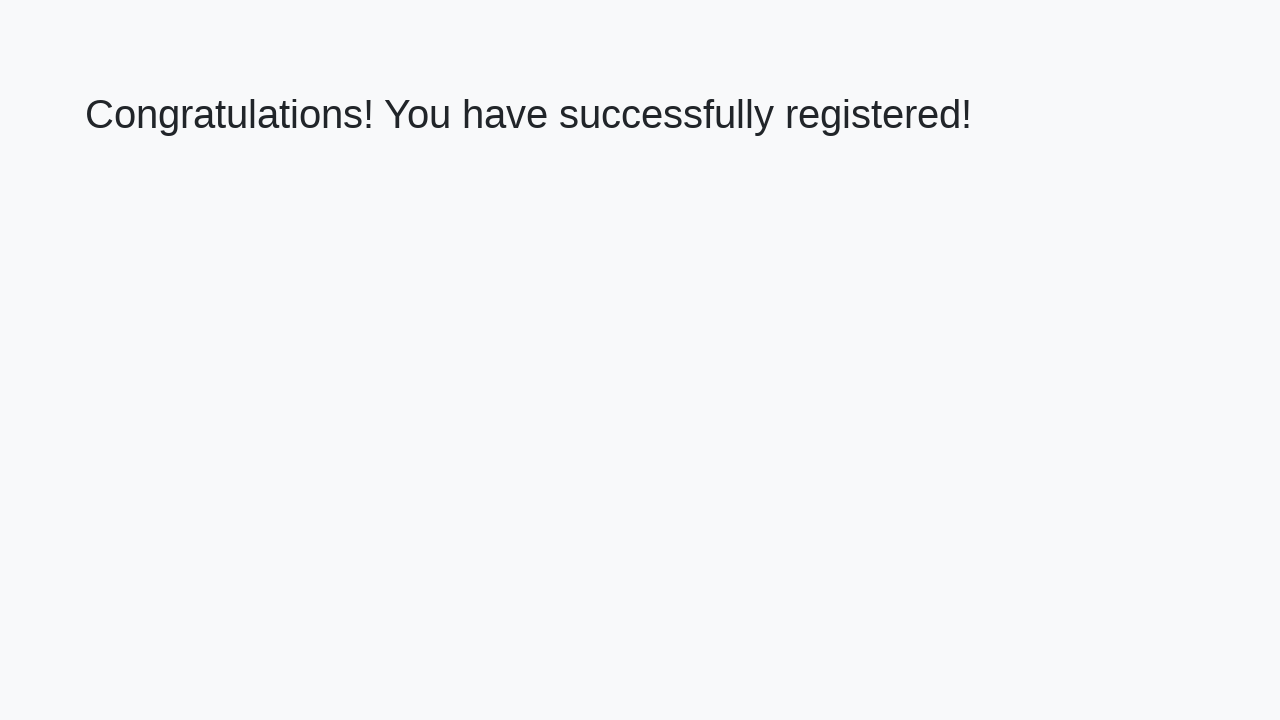

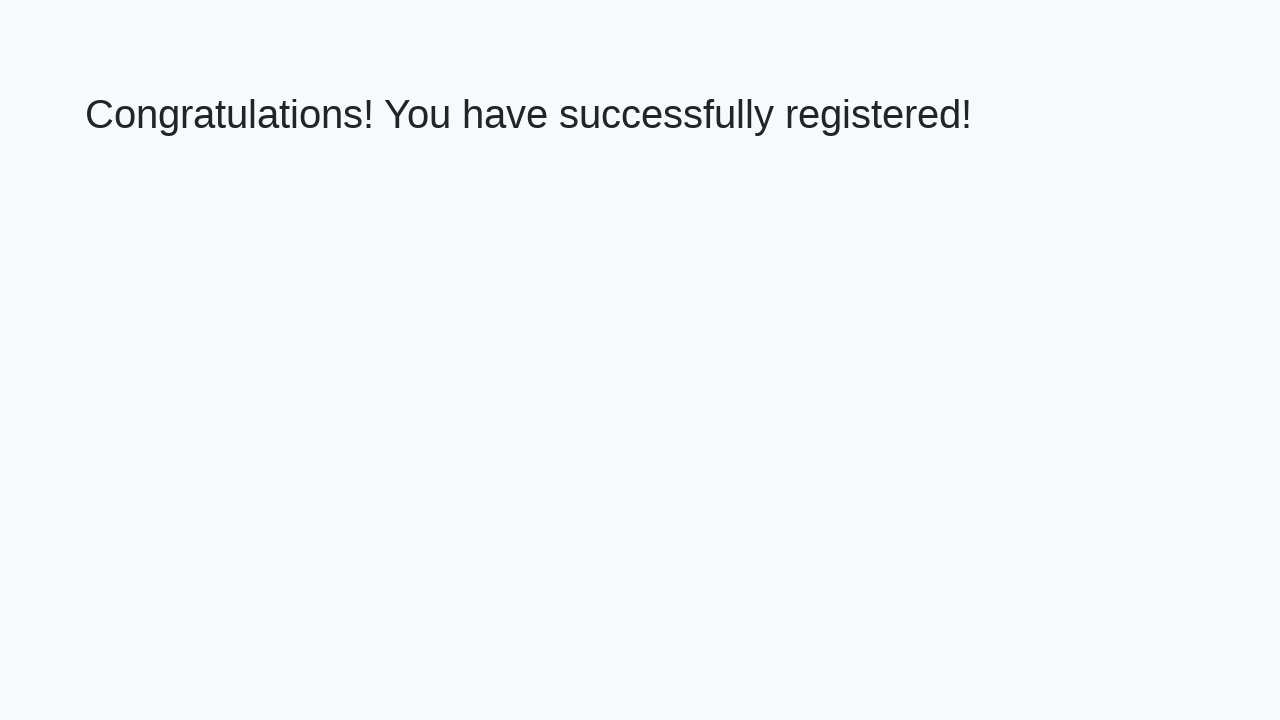